Tests navigation from VWO login page to the free trial page by clicking on the "Start a free trial" link using partial link text matching.

Starting URL: https://app.vwo.com

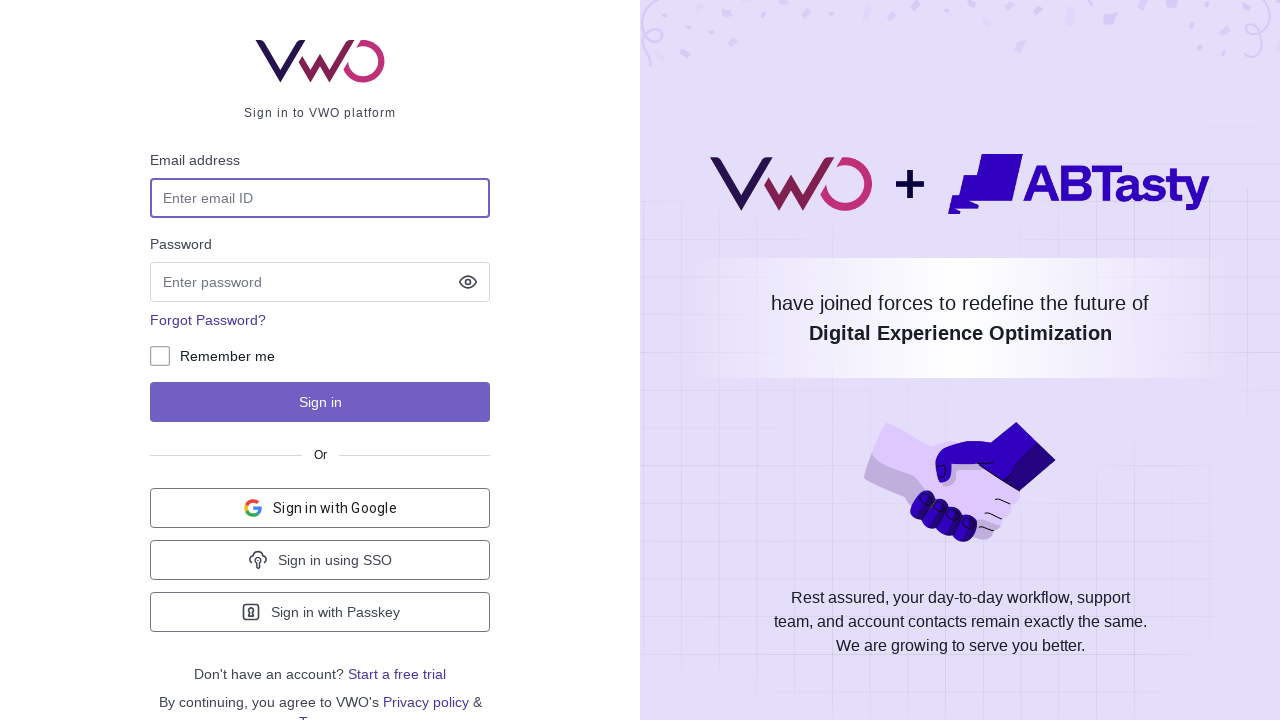

Clicked 'Start a free trial' link using partial text matching at (397, 674) on a:has-text('trial')
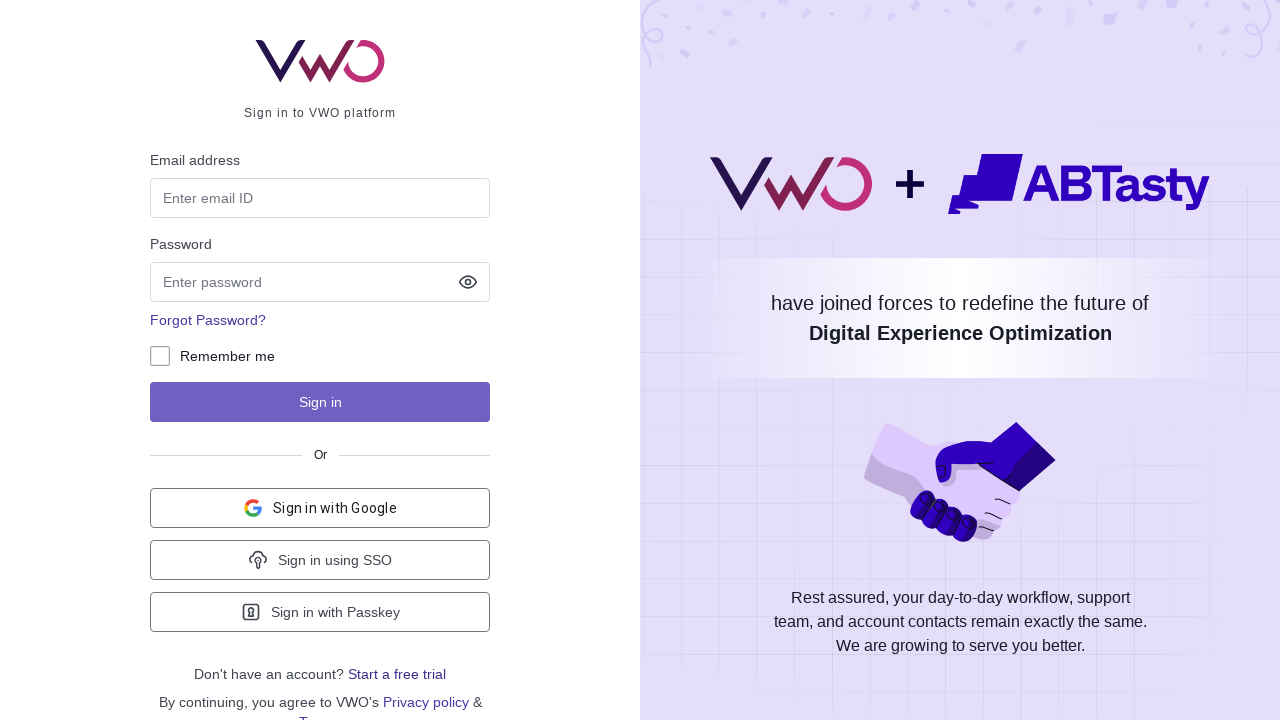

Waited for navigation to complete and network idle
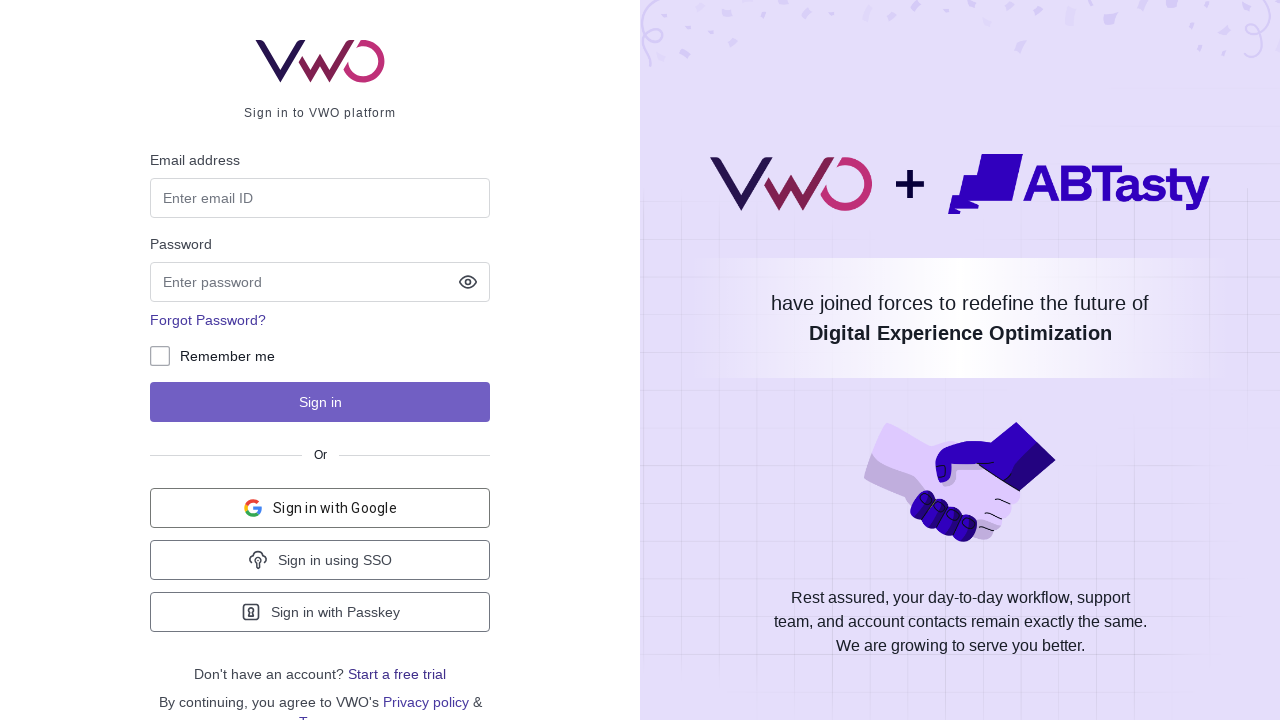

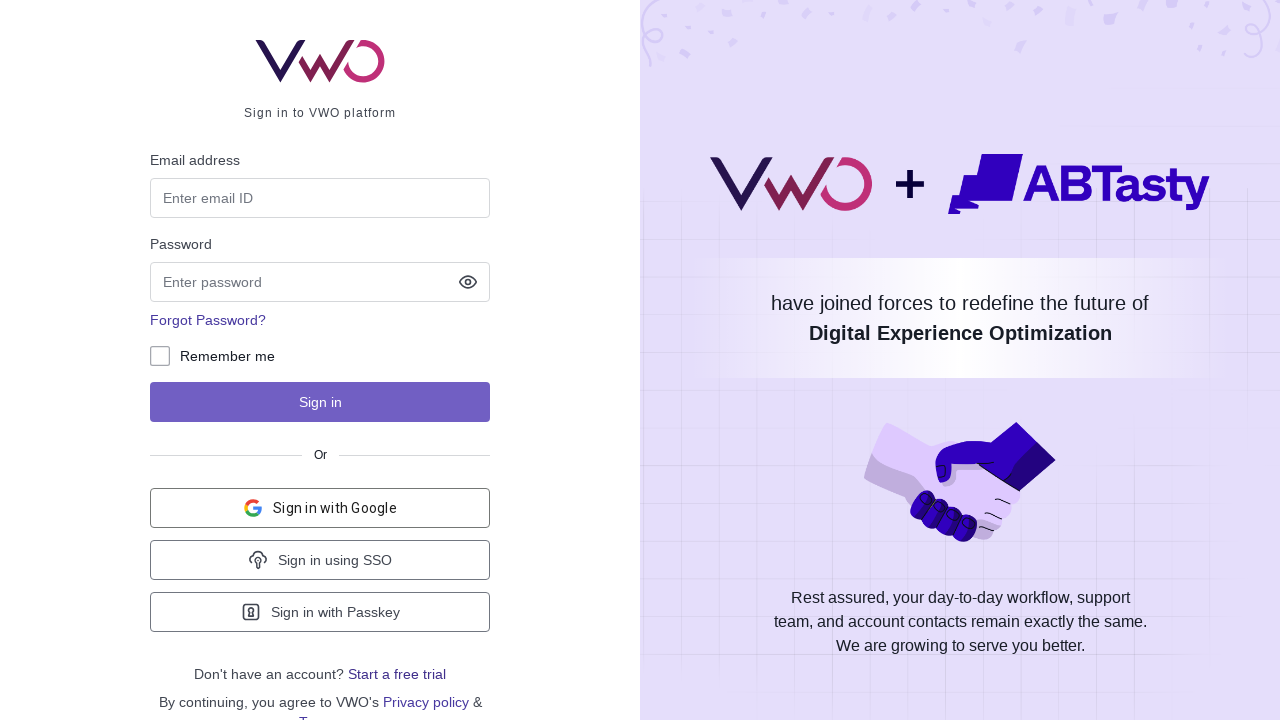